Tests checkbox functionality within a web table by checking all checkboxes and verifying each one is properly checked.

Starting URL: https://practice.cydeo.com/web-tables

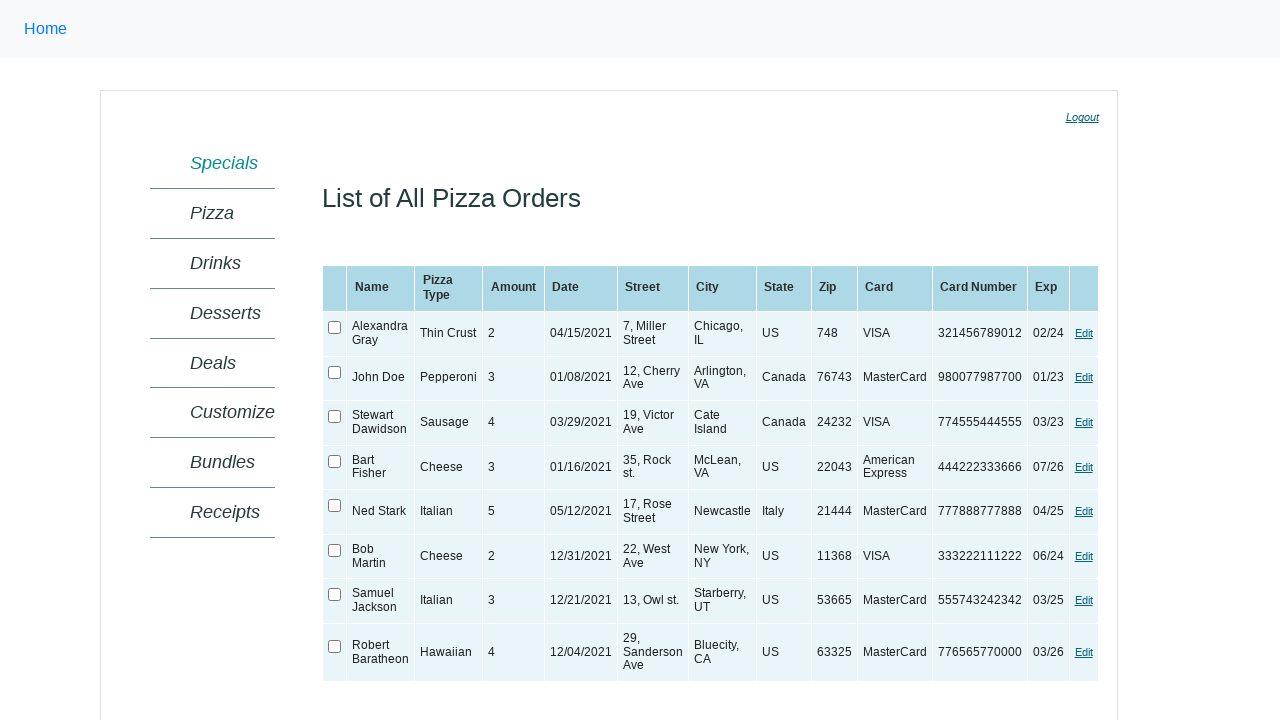

Navigated to web tables practice page
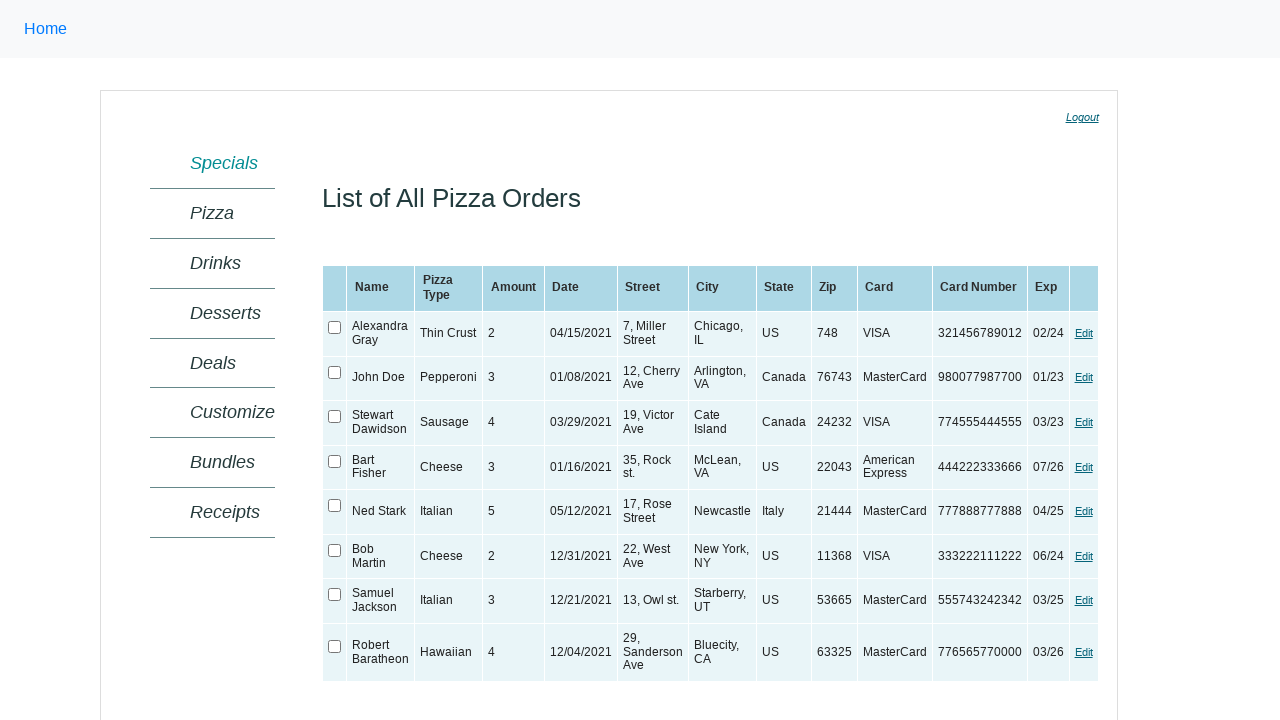

Located the sample table element
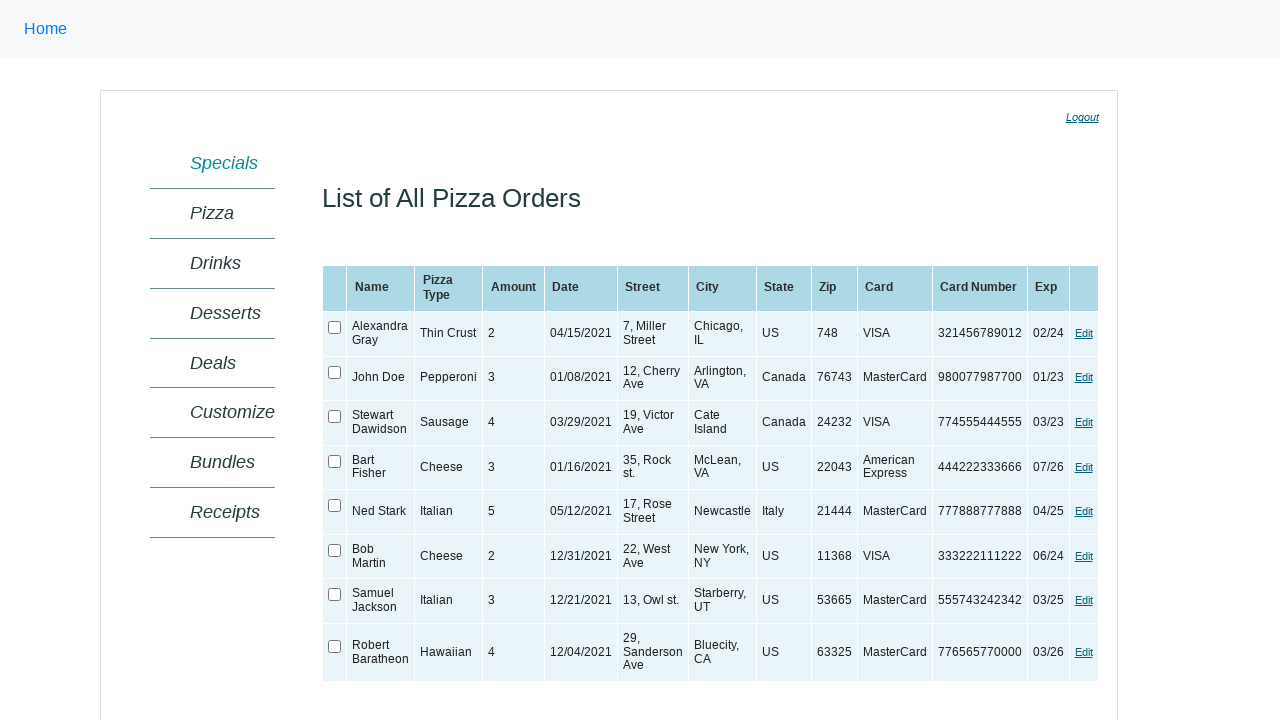

Table became visible and ready
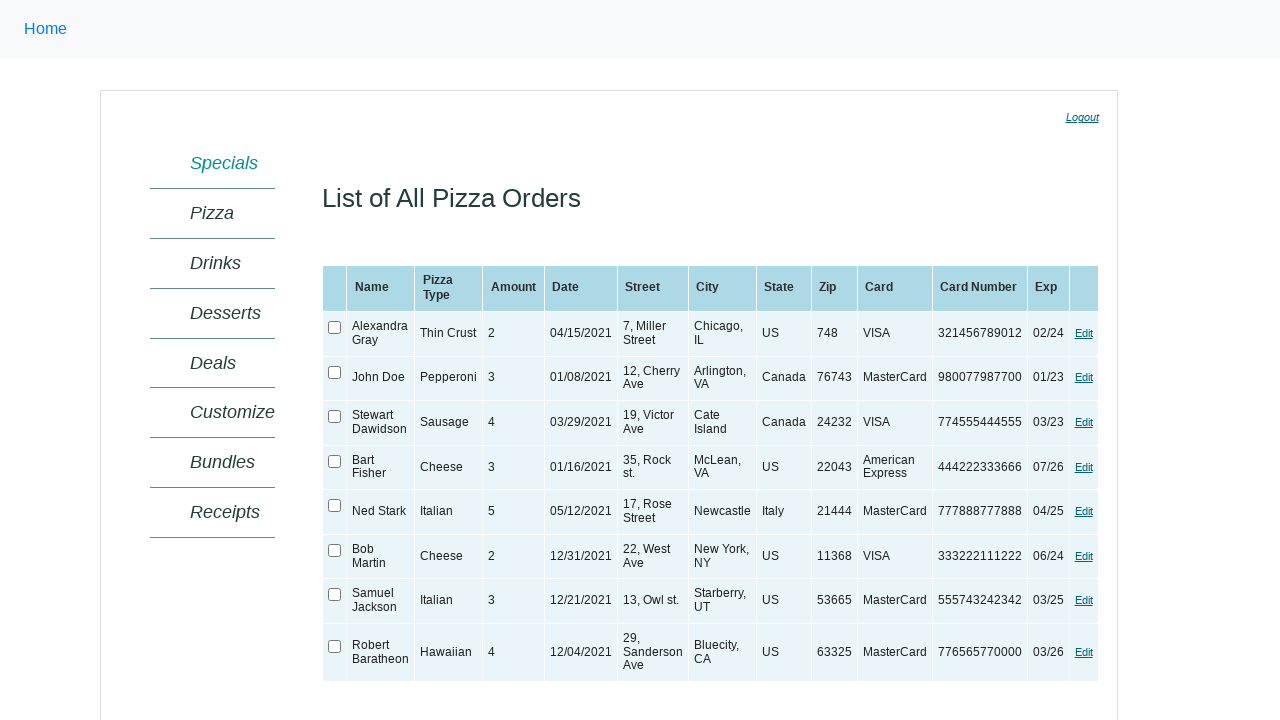

Located 8 checkboxes in the table
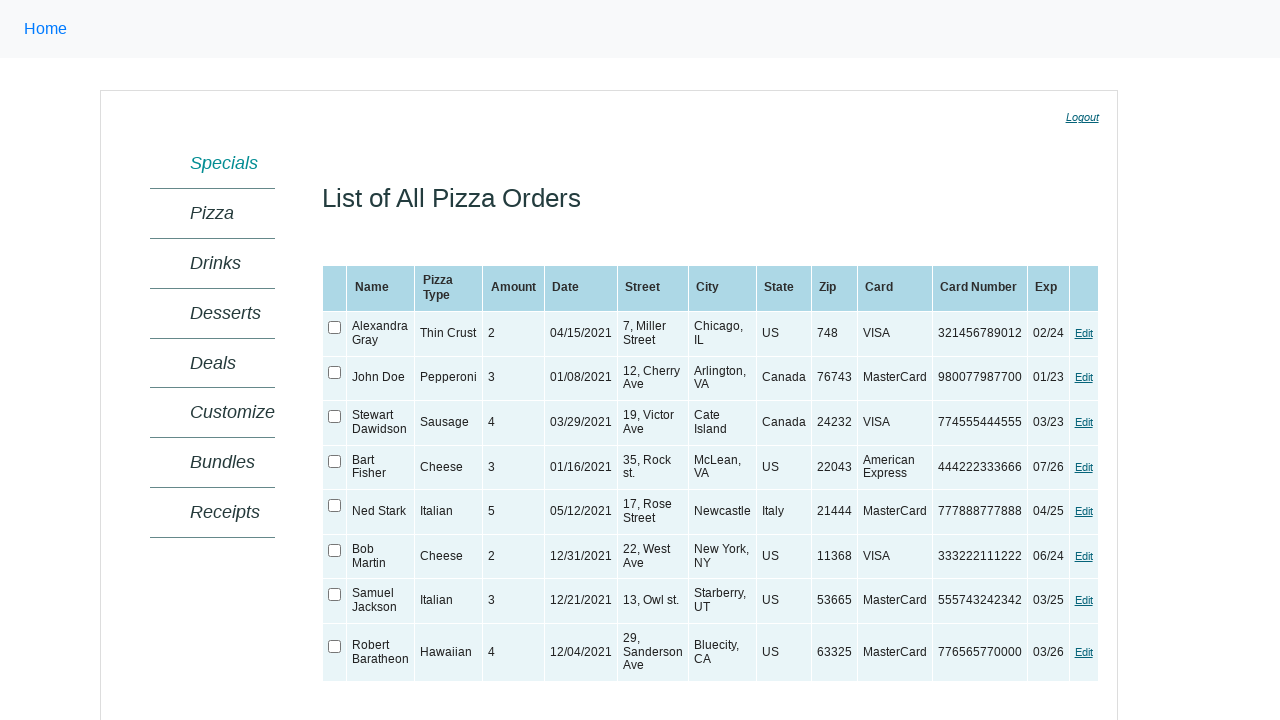

Checked a checkbox in the table at (335, 328) on xpath=//table[@class='SampleTable'] >> xpath=//input[@type='checkbox'] >> nth=0
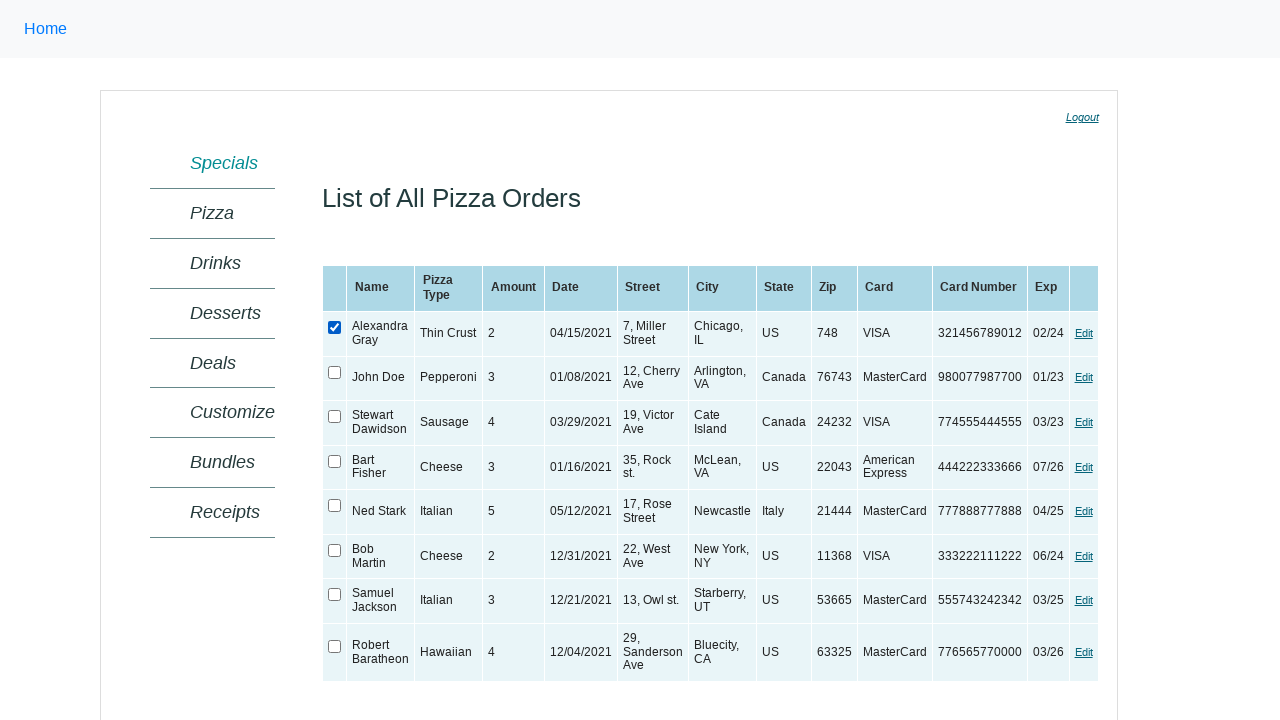

Verified checkbox is properly checked
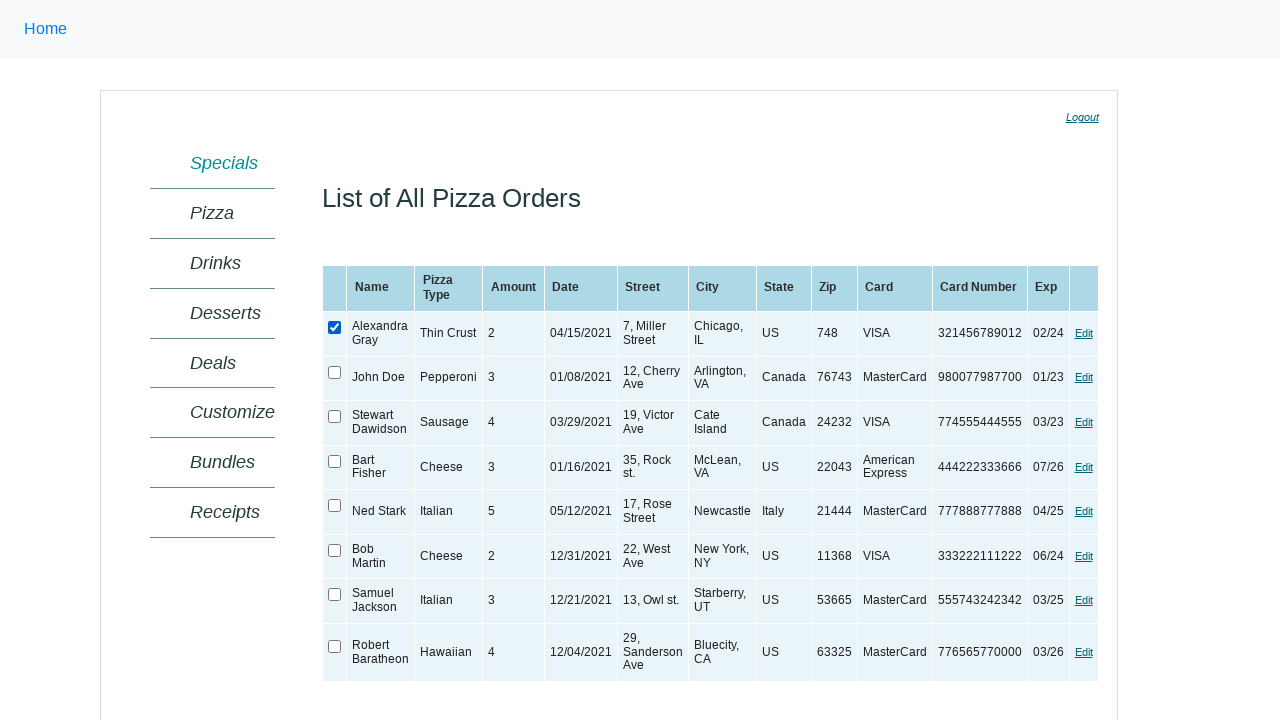

Checked a checkbox in the table at (335, 372) on xpath=//table[@class='SampleTable'] >> xpath=//input[@type='checkbox'] >> nth=1
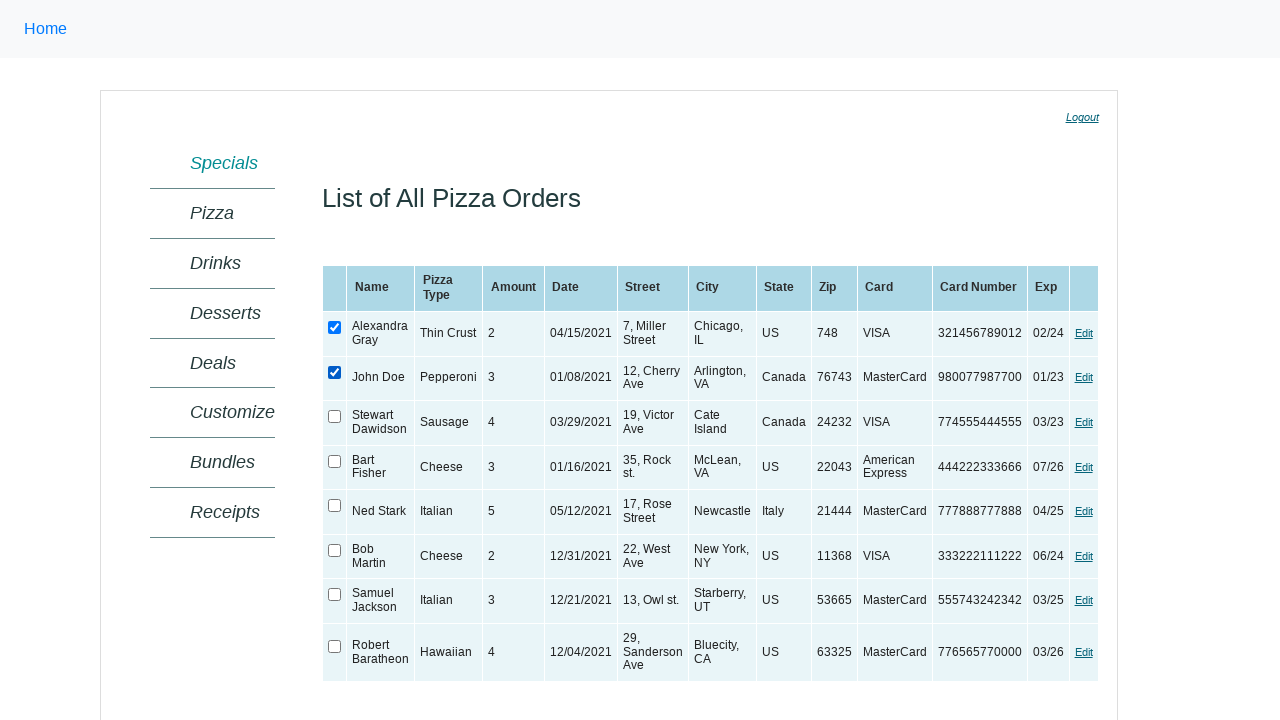

Verified checkbox is properly checked
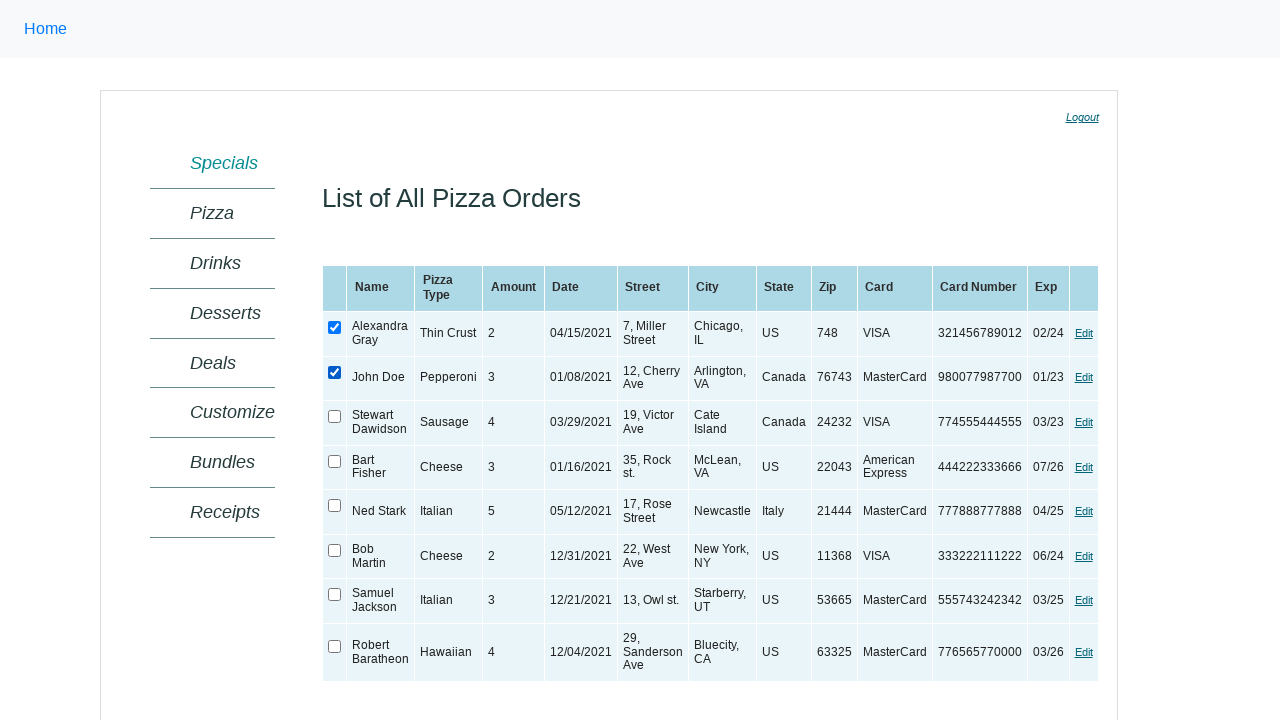

Checked a checkbox in the table at (335, 417) on xpath=//table[@class='SampleTable'] >> xpath=//input[@type='checkbox'] >> nth=2
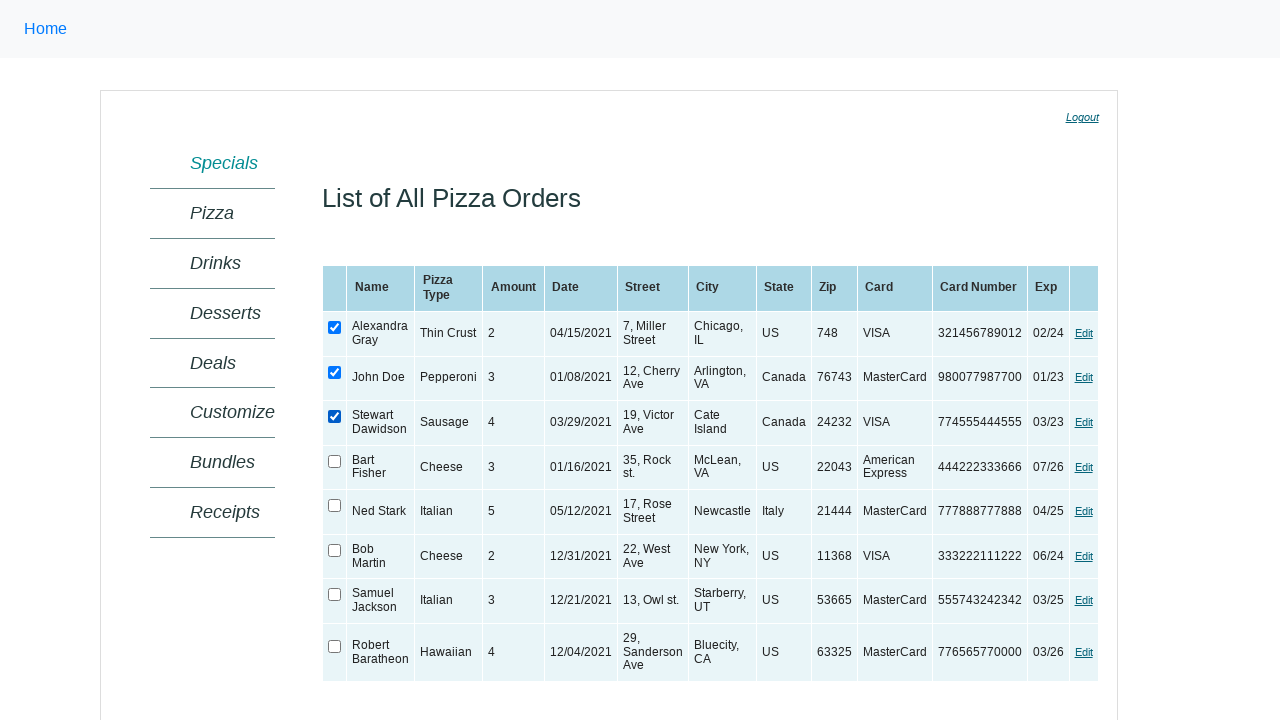

Verified checkbox is properly checked
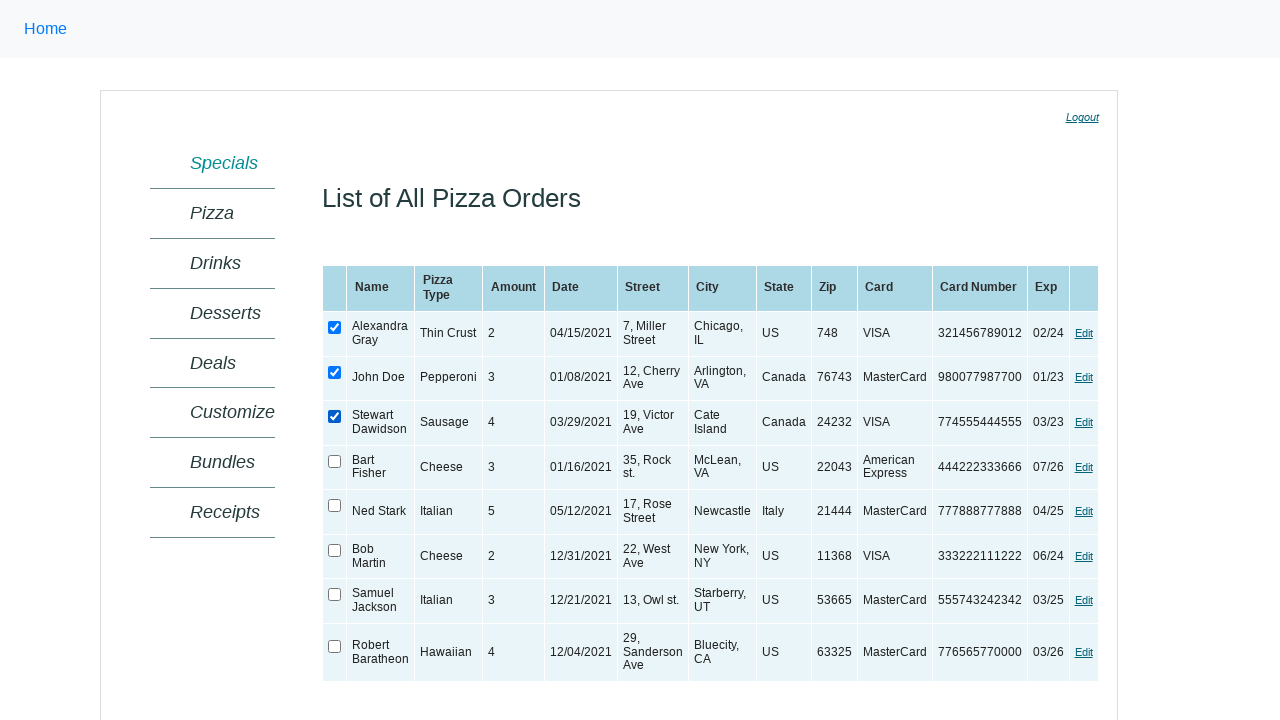

Checked a checkbox in the table at (335, 461) on xpath=//table[@class='SampleTable'] >> xpath=//input[@type='checkbox'] >> nth=3
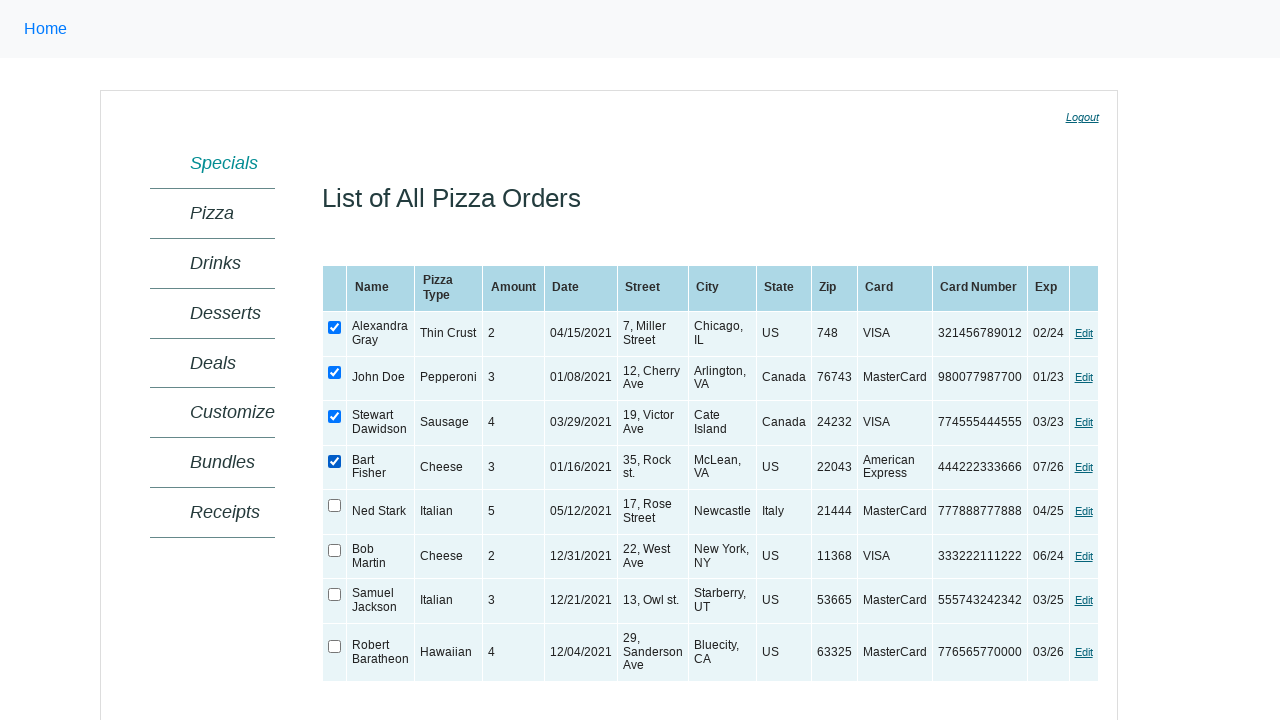

Verified checkbox is properly checked
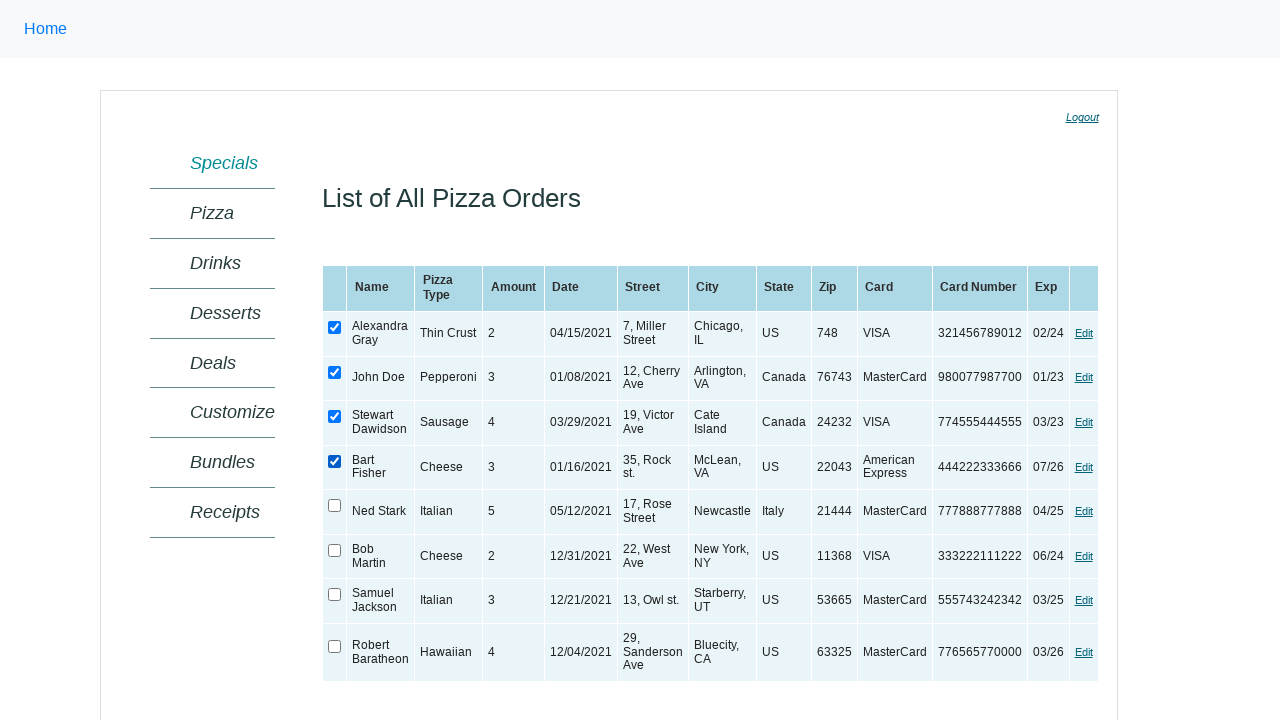

Checked a checkbox in the table at (335, 506) on xpath=//table[@class='SampleTable'] >> xpath=//input[@type='checkbox'] >> nth=4
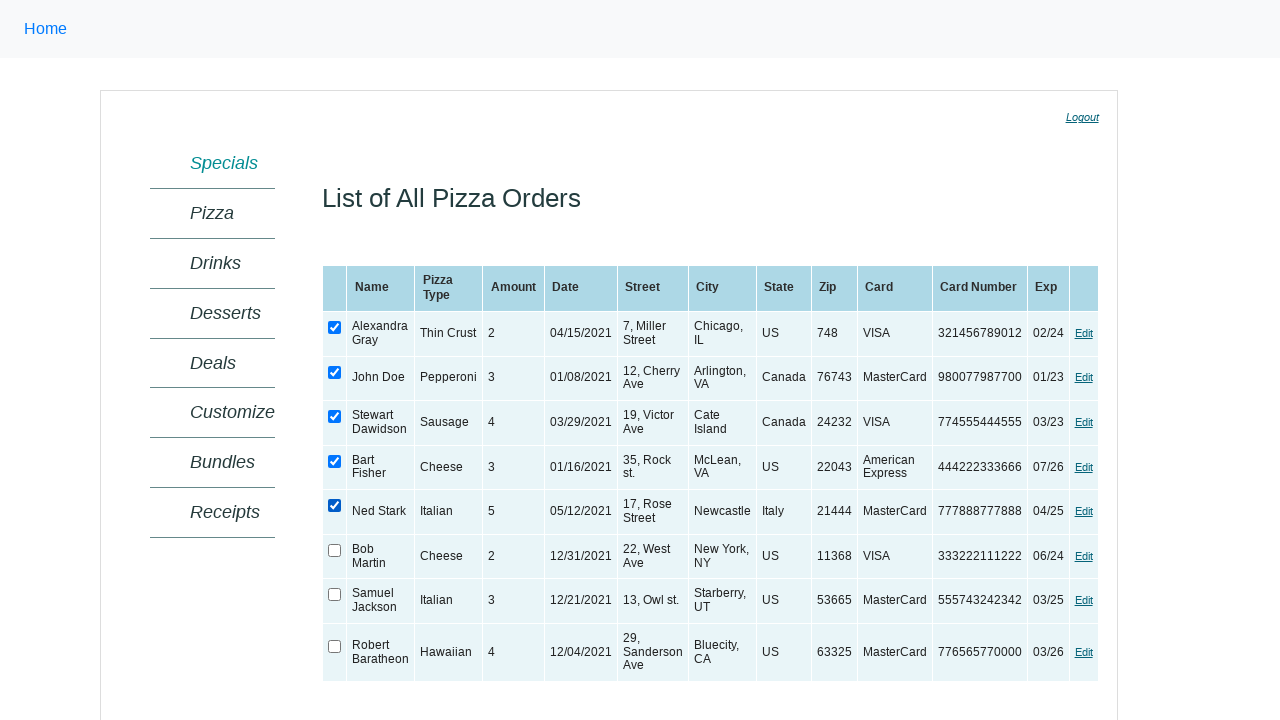

Verified checkbox is properly checked
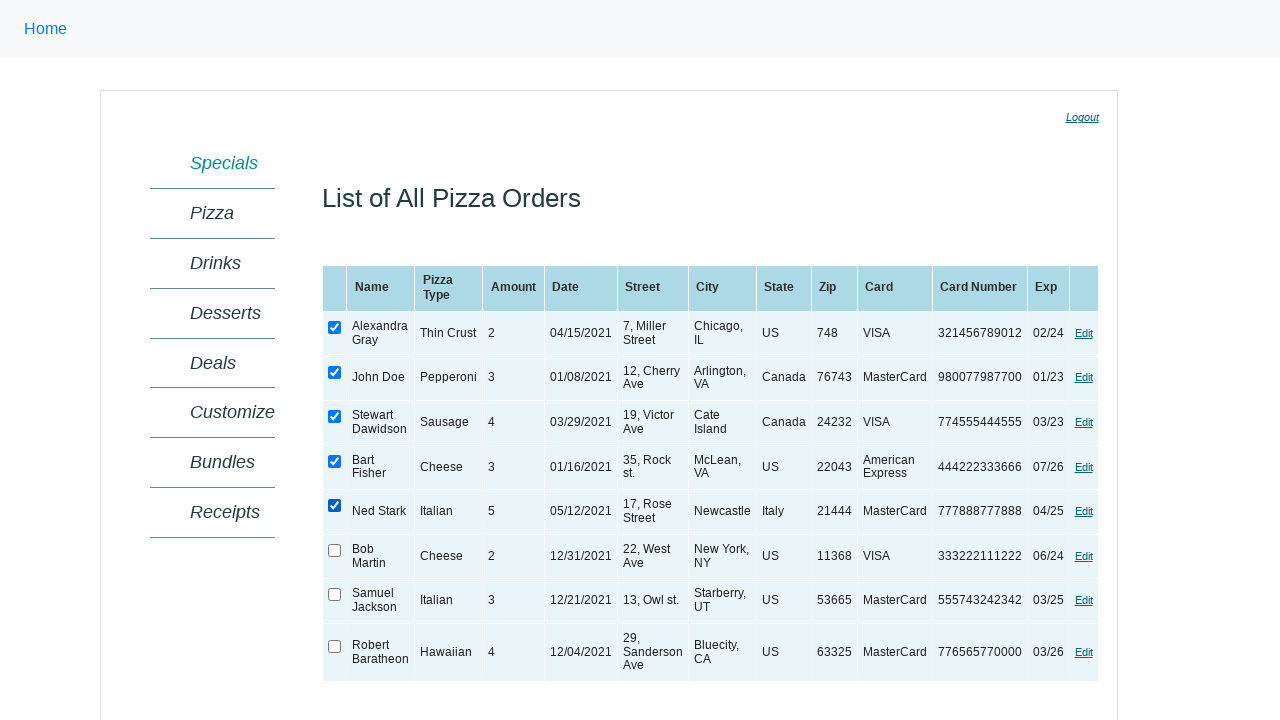

Checked a checkbox in the table at (335, 550) on xpath=//table[@class='SampleTable'] >> xpath=//input[@type='checkbox'] >> nth=5
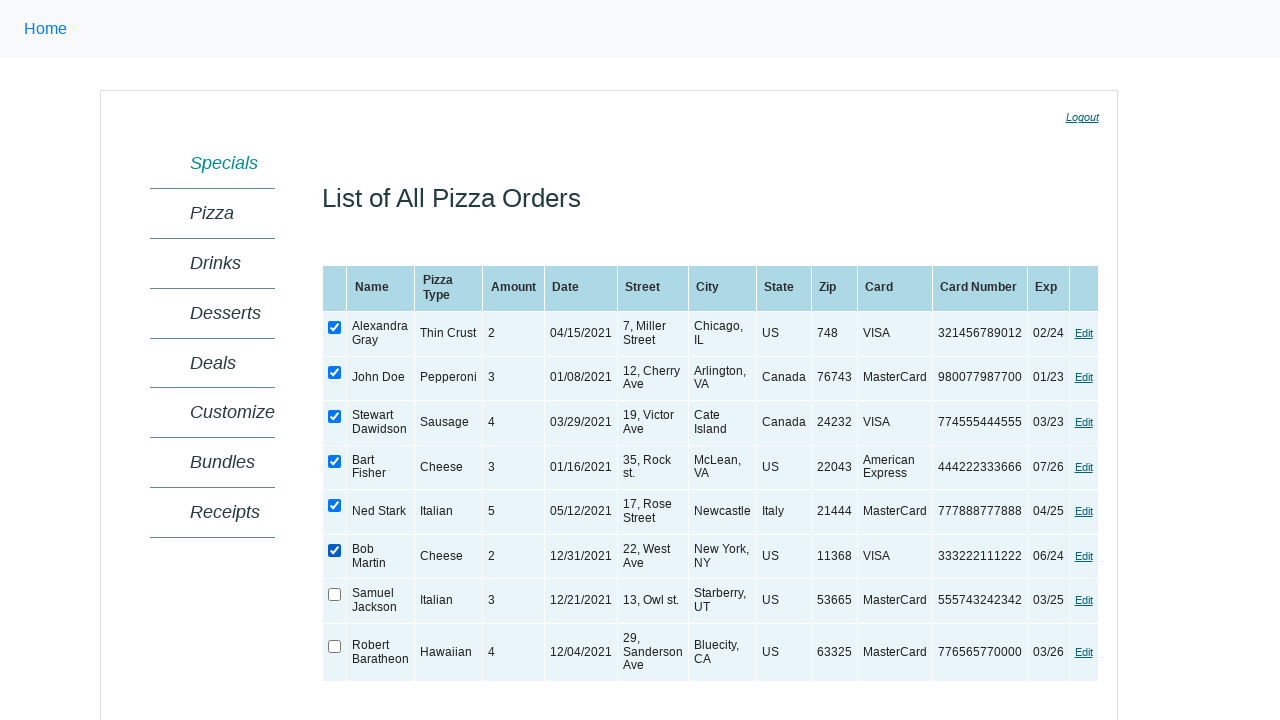

Verified checkbox is properly checked
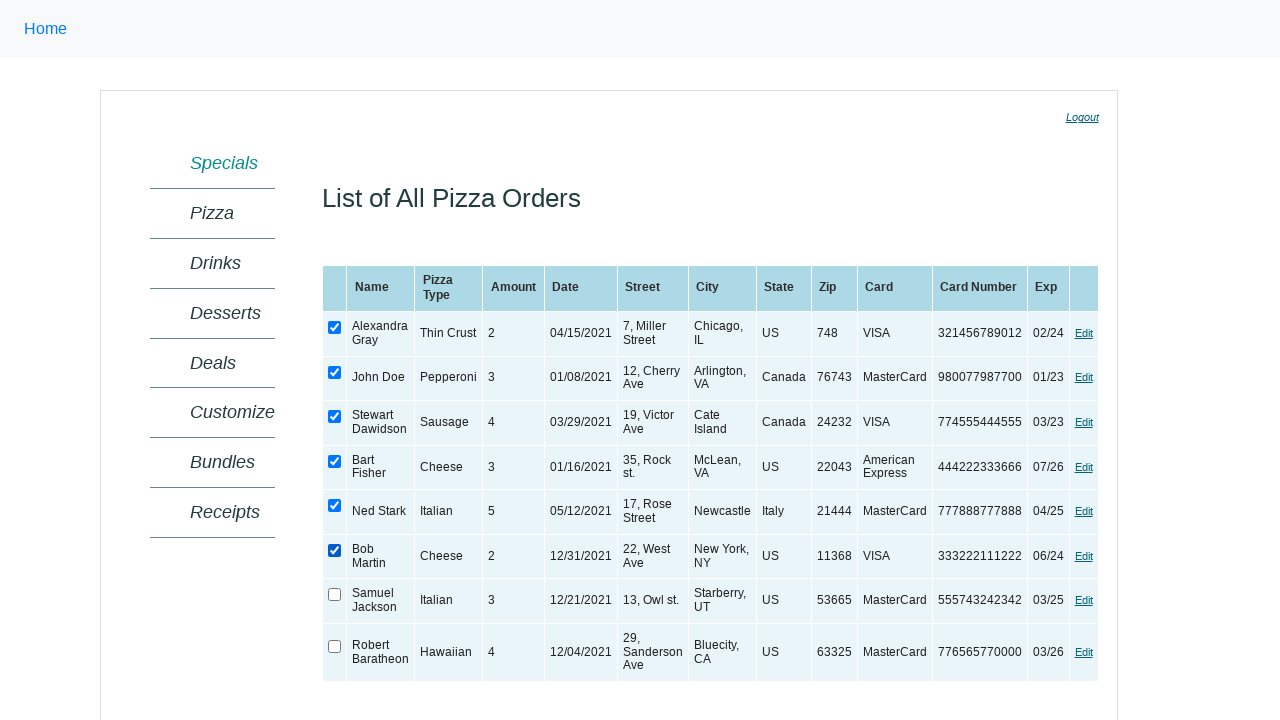

Checked a checkbox in the table at (335, 595) on xpath=//table[@class='SampleTable'] >> xpath=//input[@type='checkbox'] >> nth=6
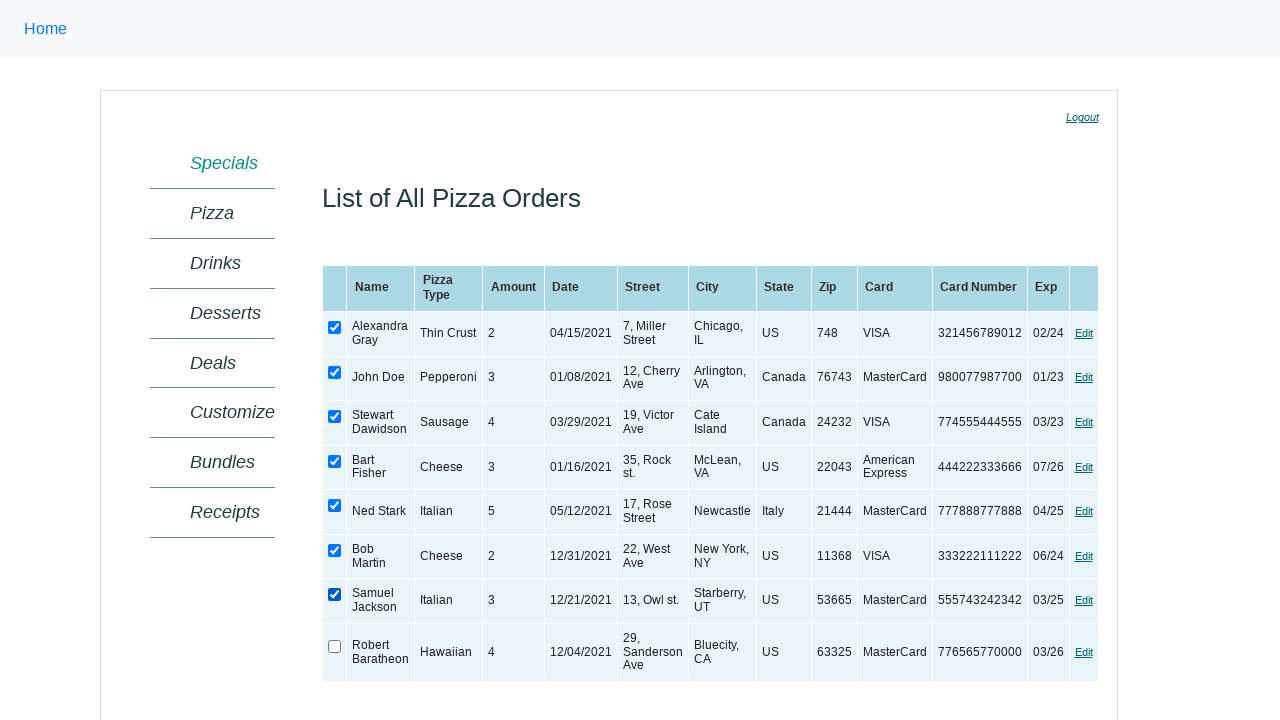

Verified checkbox is properly checked
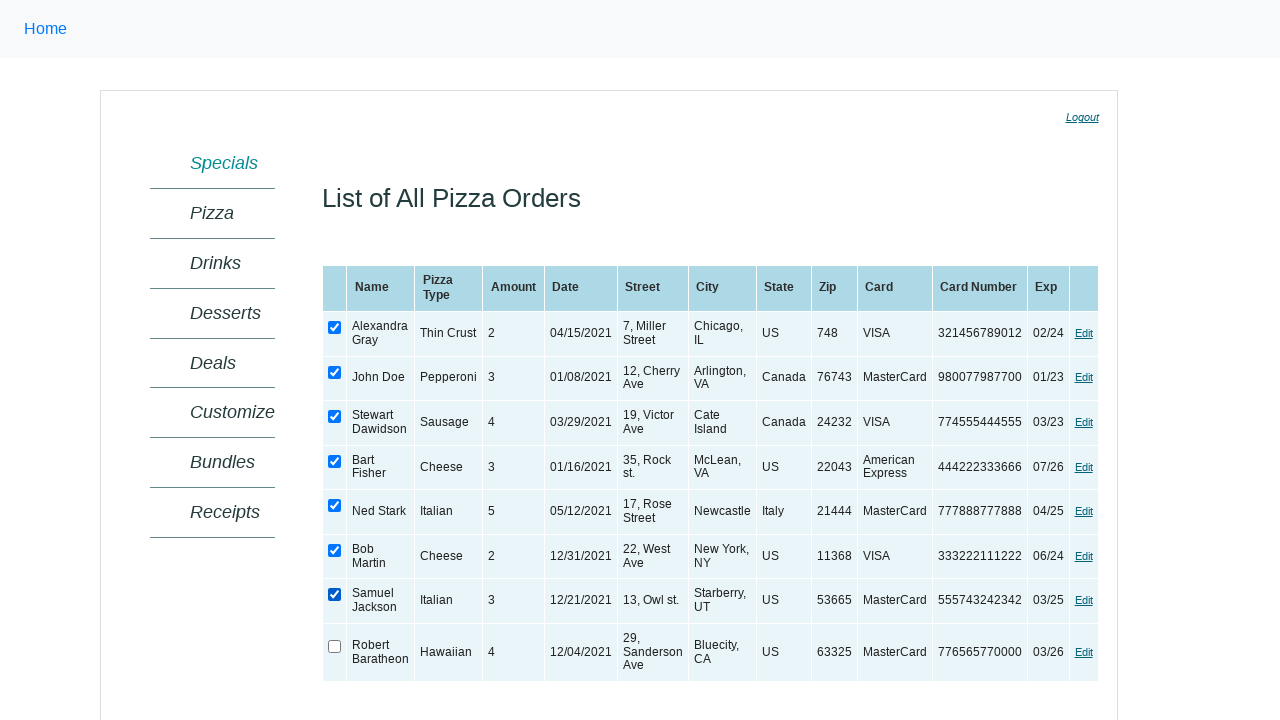

Checked a checkbox in the table at (335, 646) on xpath=//table[@class='SampleTable'] >> xpath=//input[@type='checkbox'] >> nth=7
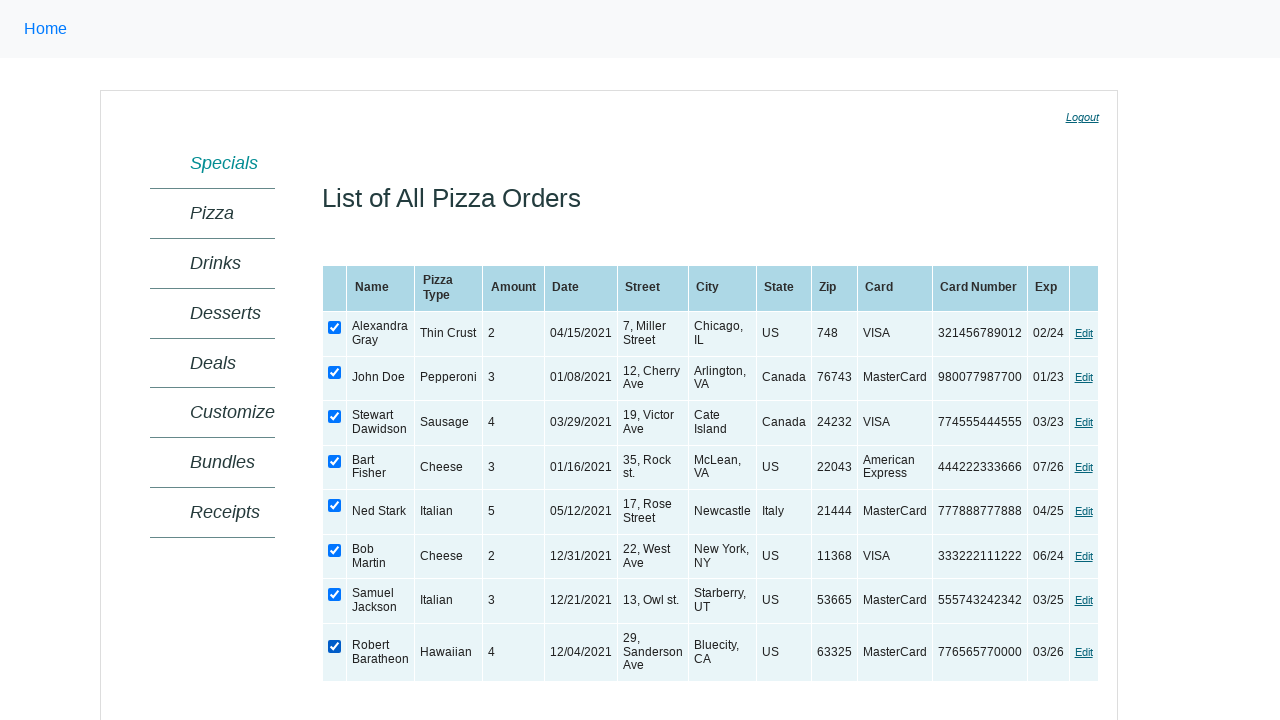

Verified checkbox is properly checked
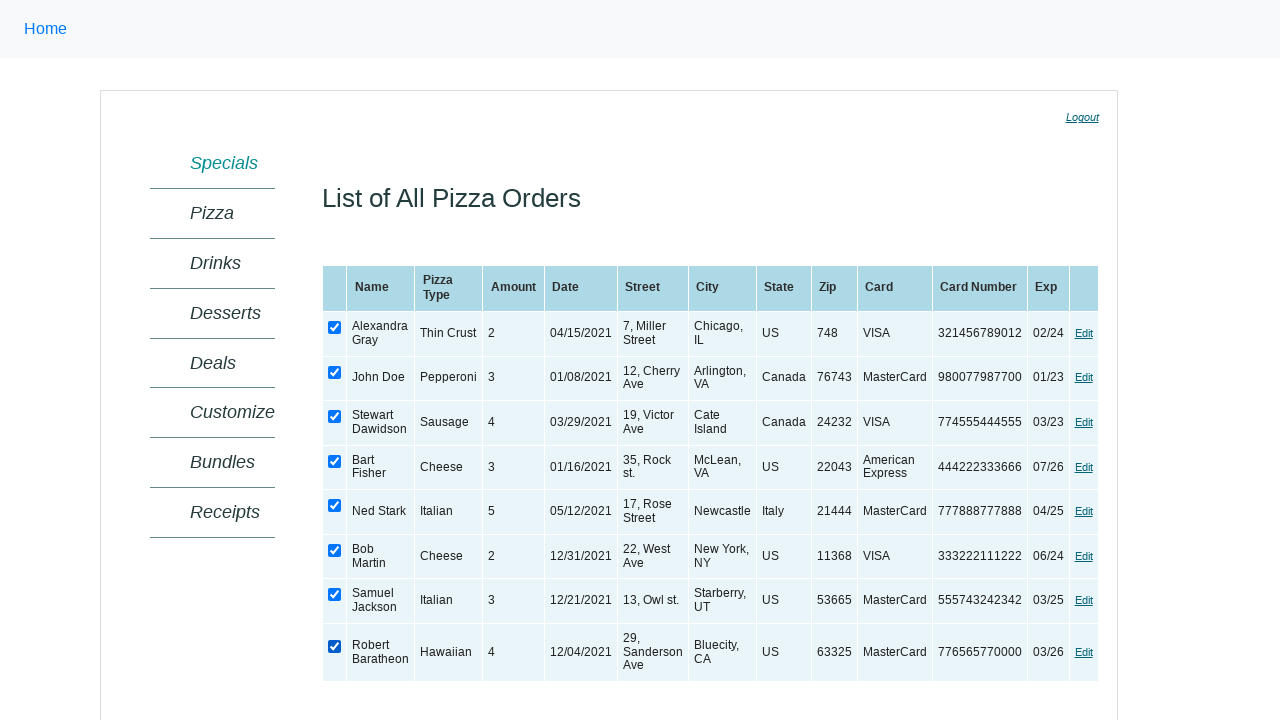

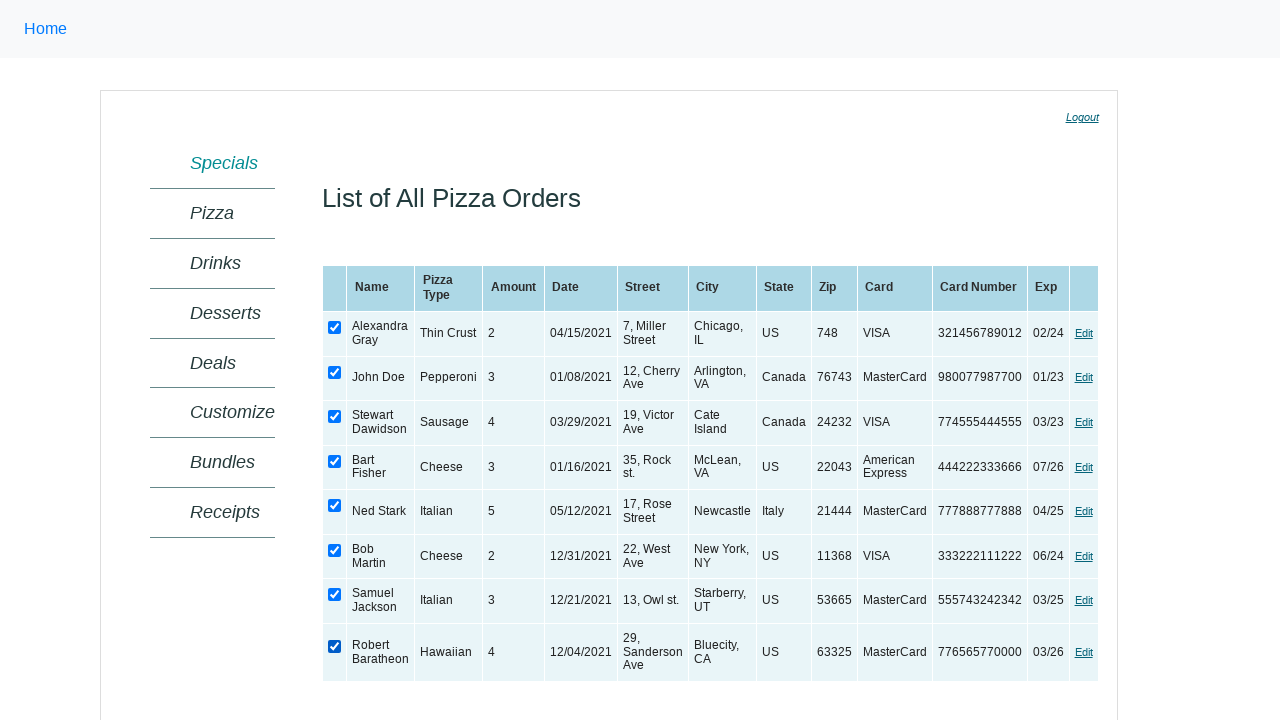